Tests dropdown selection functionality on a registration form by selecting country and state values

Starting URL: https://tirupatibalaji.ap.gov.in/#/registration

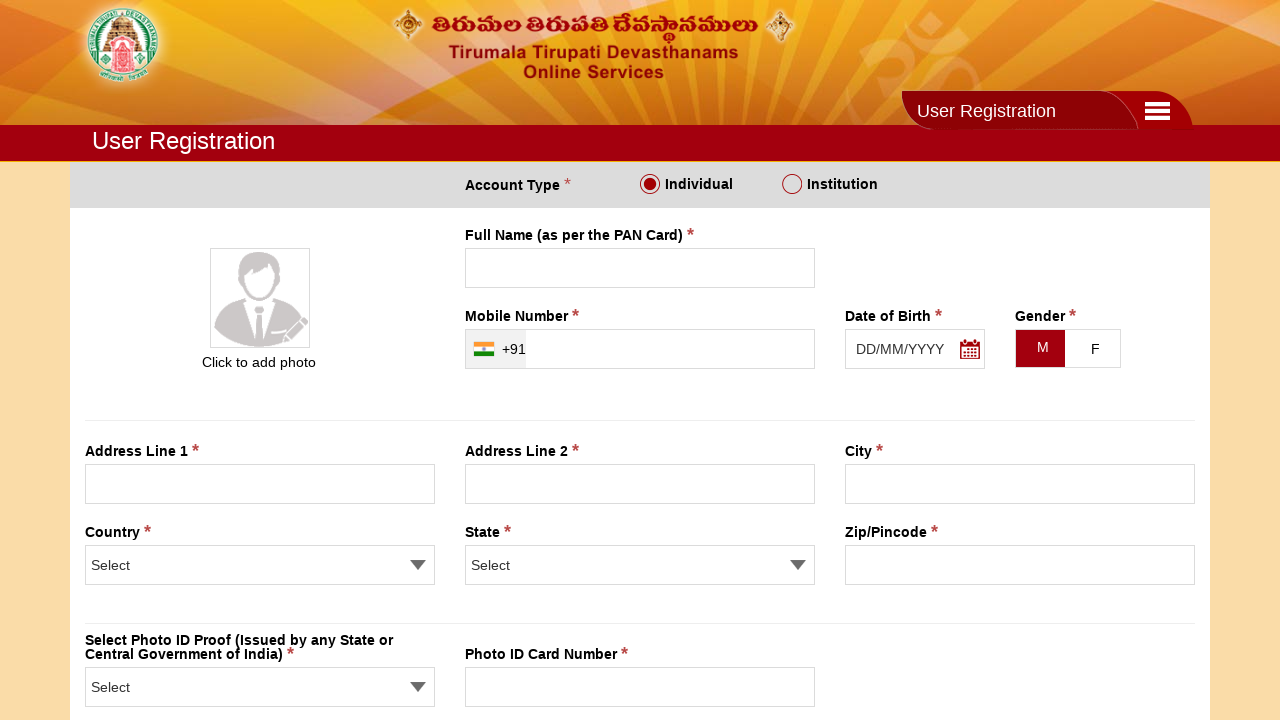

Selected 'India' from country dropdown on select[name='countryS']
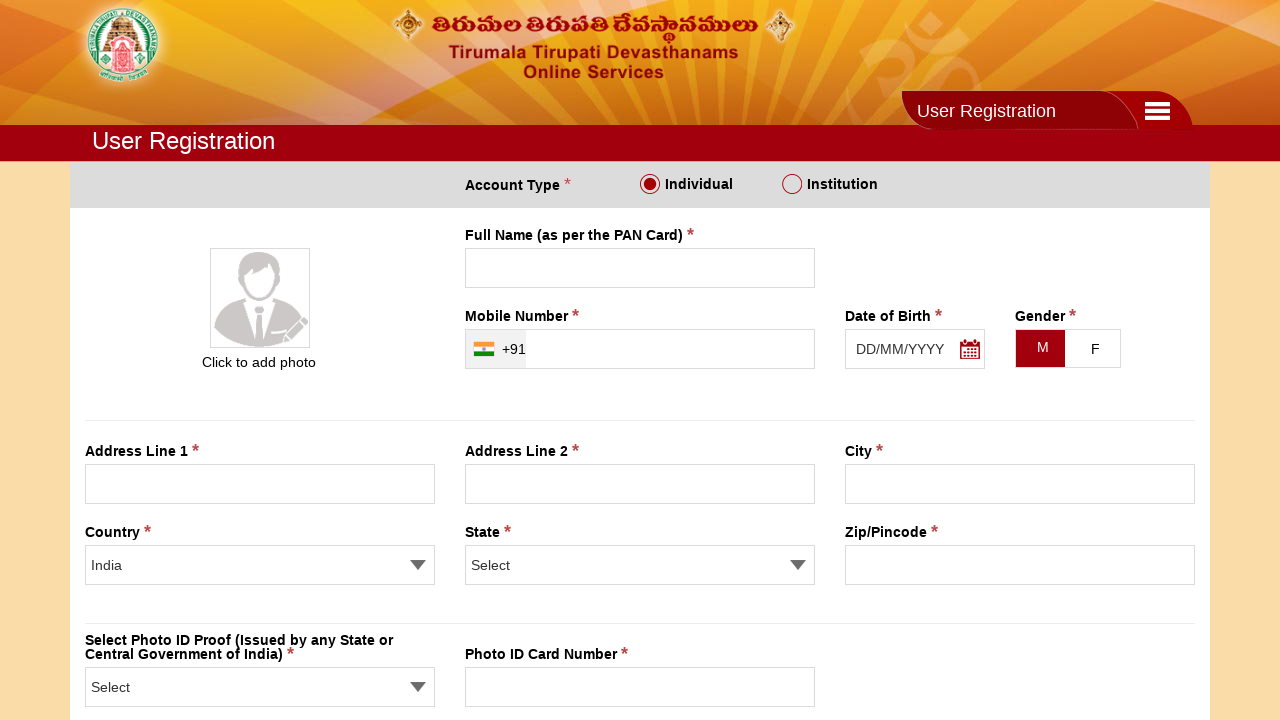

Selected 'Assam' from state dropdown on select[name='stateS']
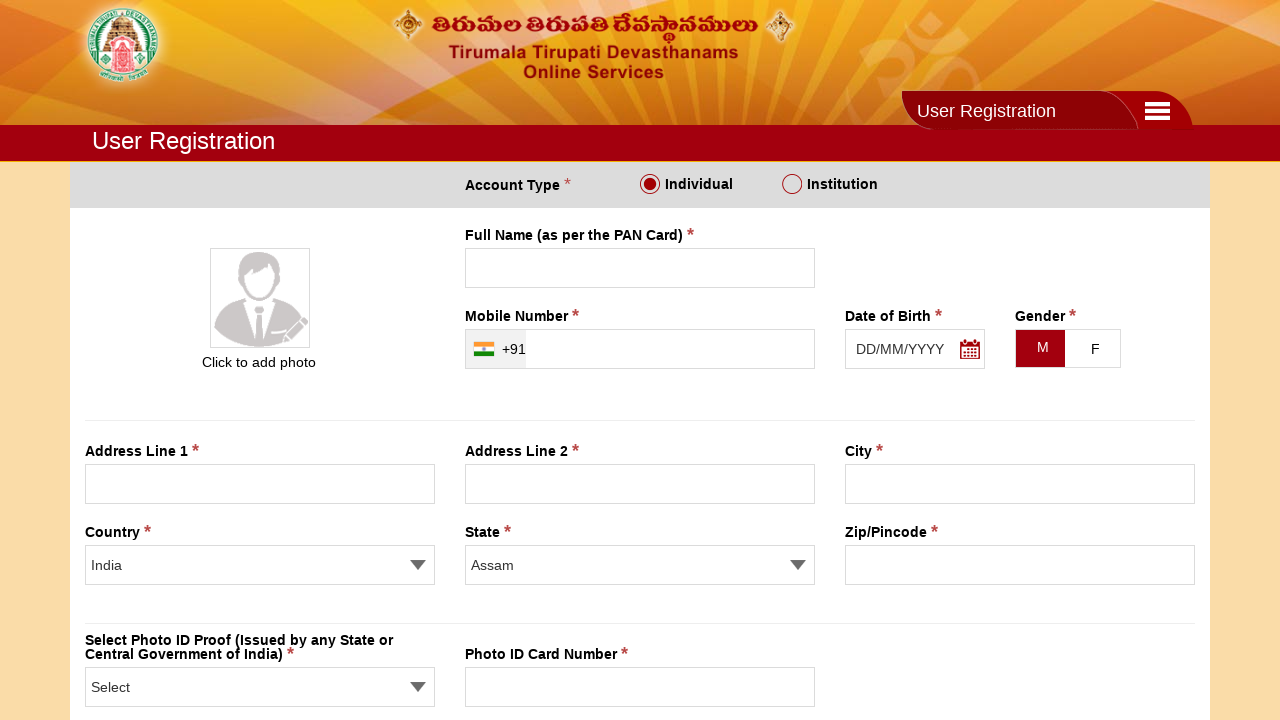

Waited 6 seconds for form to update after dropdown selections
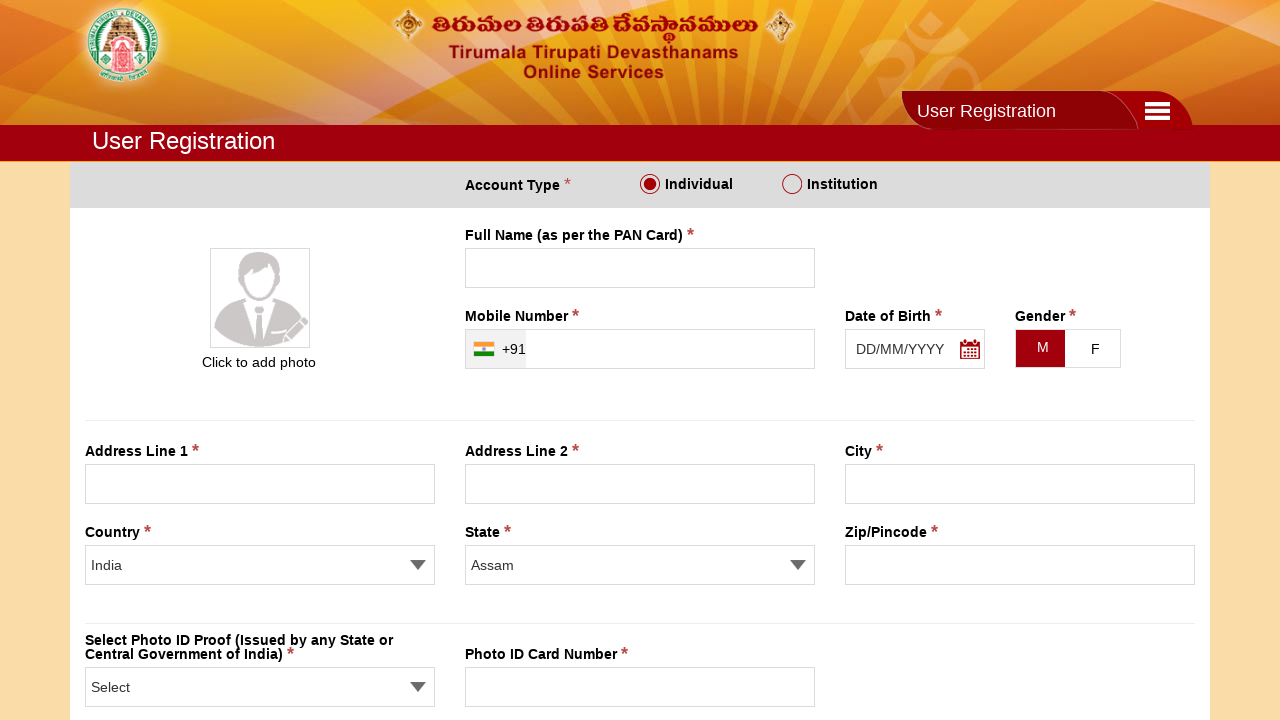

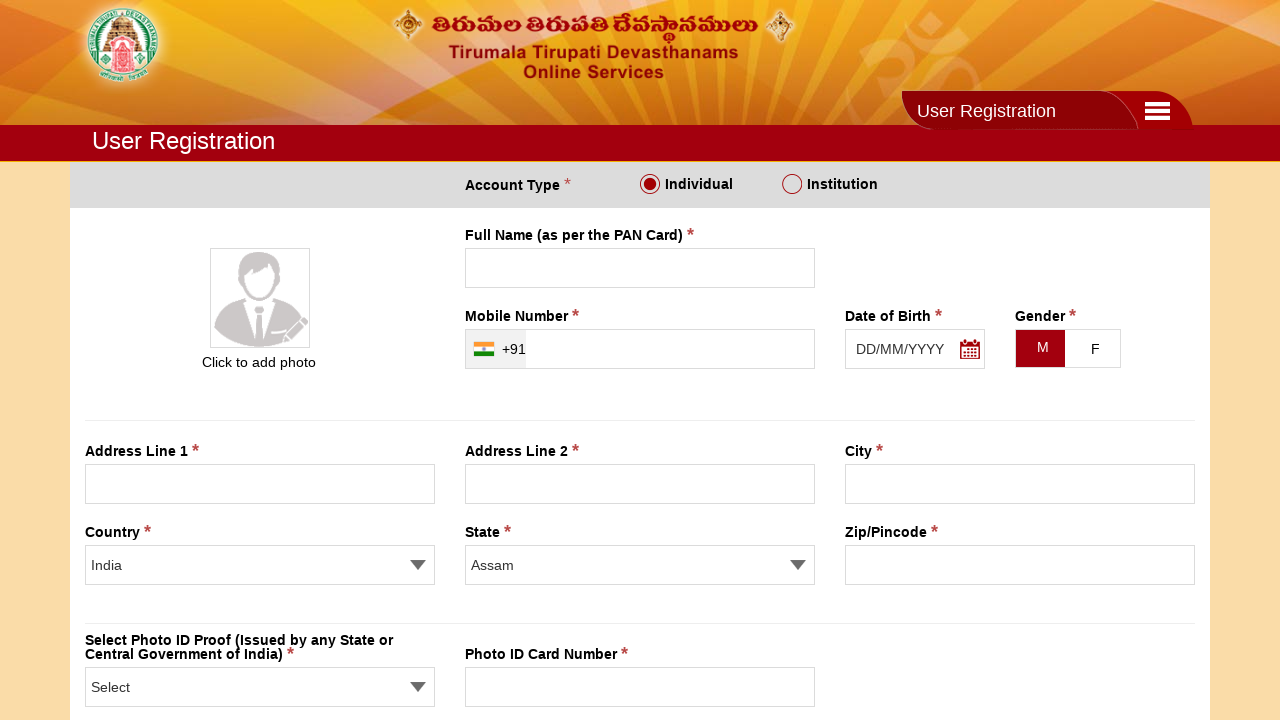